Tests dynamic controls page by clicking Dynamic Controls link, checking a checkbox, clicking swap checkbox button, and waiting for the button to be clickable again

Starting URL: https://the-internet.herokuapp.com/

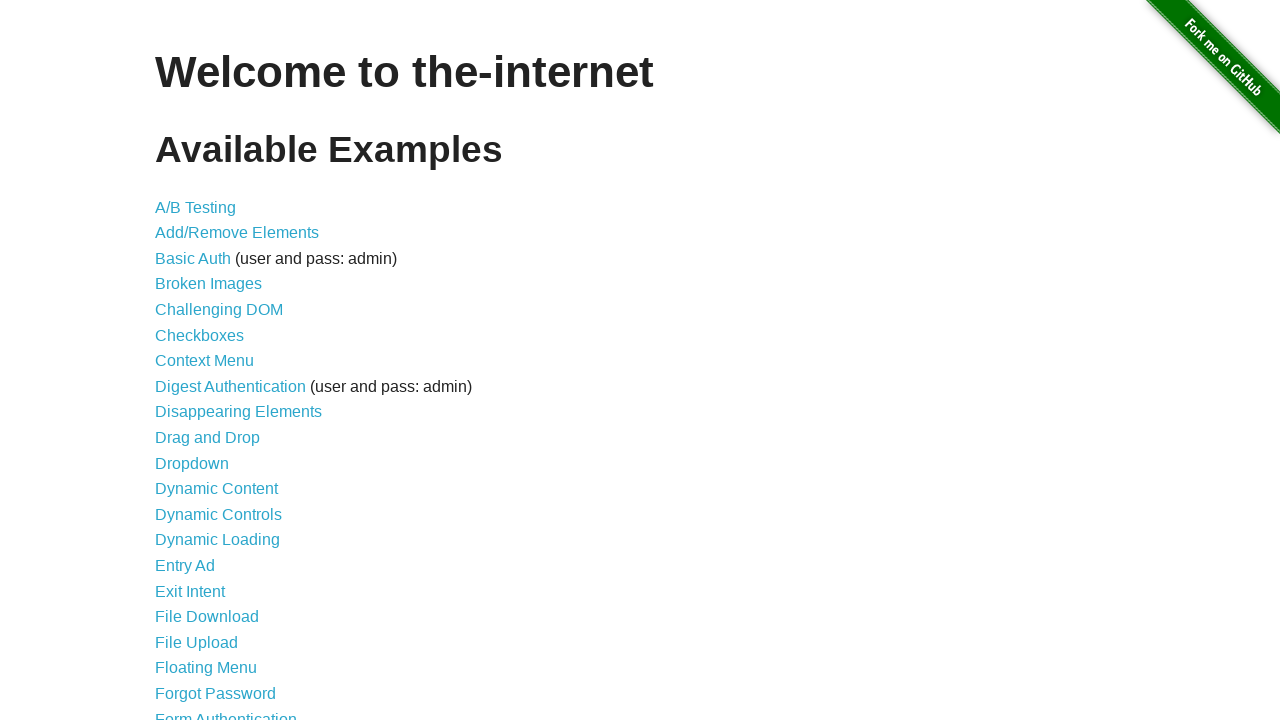

Clicked Dynamic Controls link at (218, 514) on a[href='/dynamic_controls']
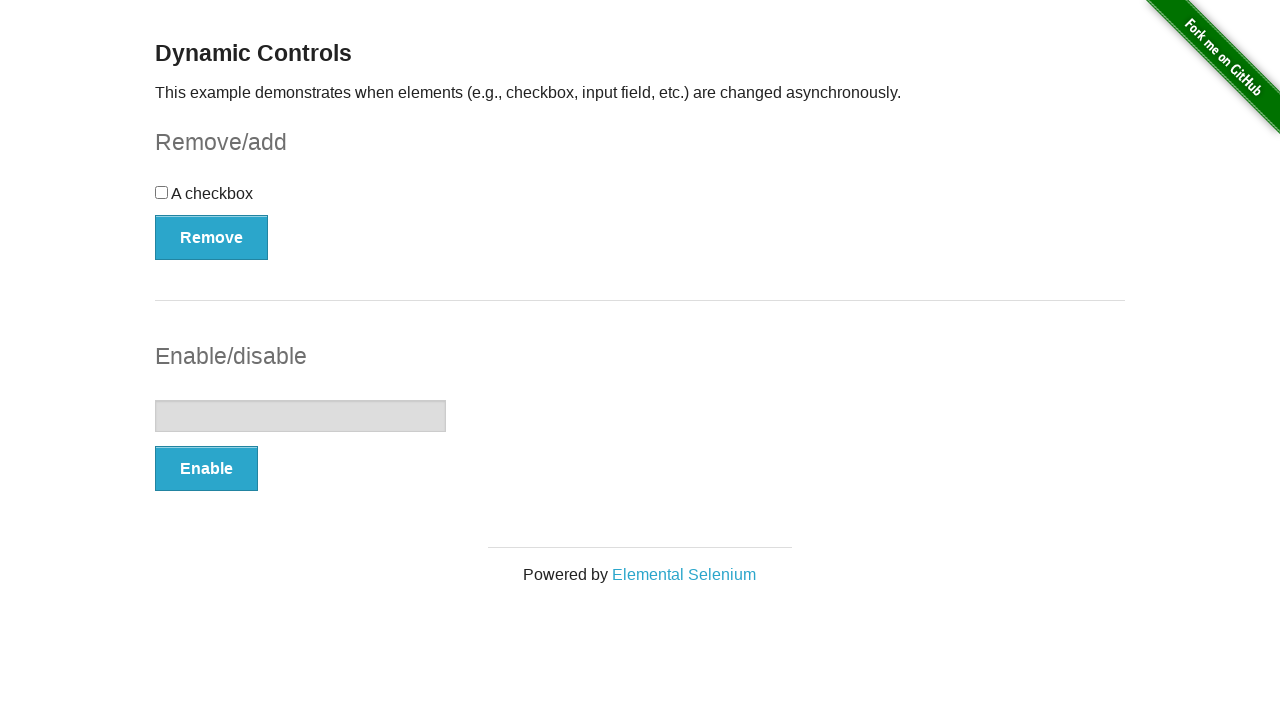

Clicked the checkbox at (162, 192) on [type=checkbox]
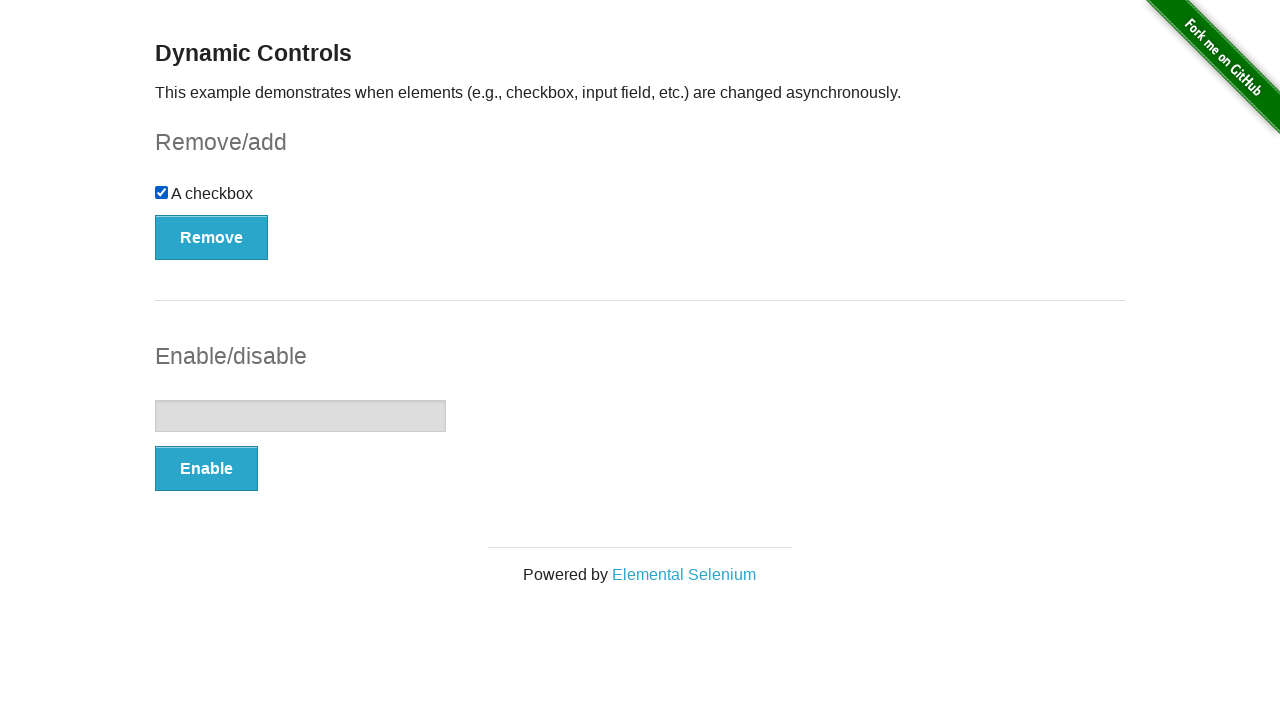

Clicked the swap checkbox button at (212, 237) on [onclick='swapCheckbox()']
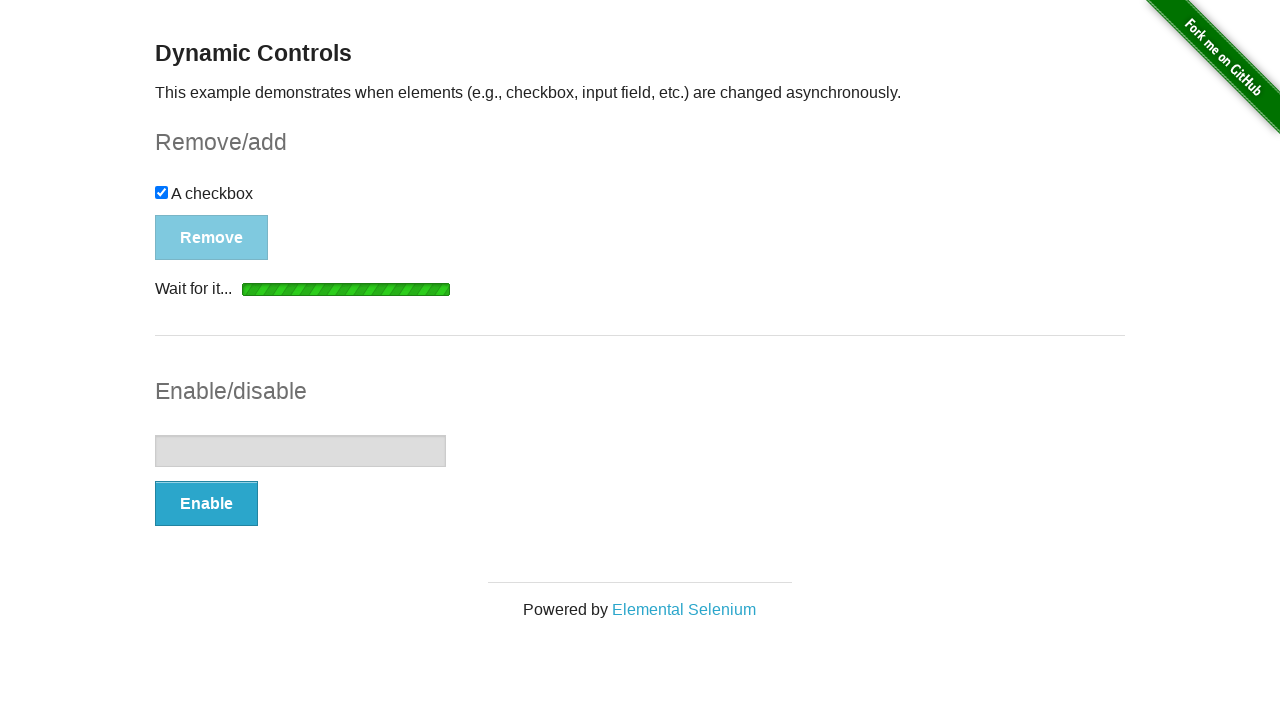

Waited for swap checkbox button to be clickable again
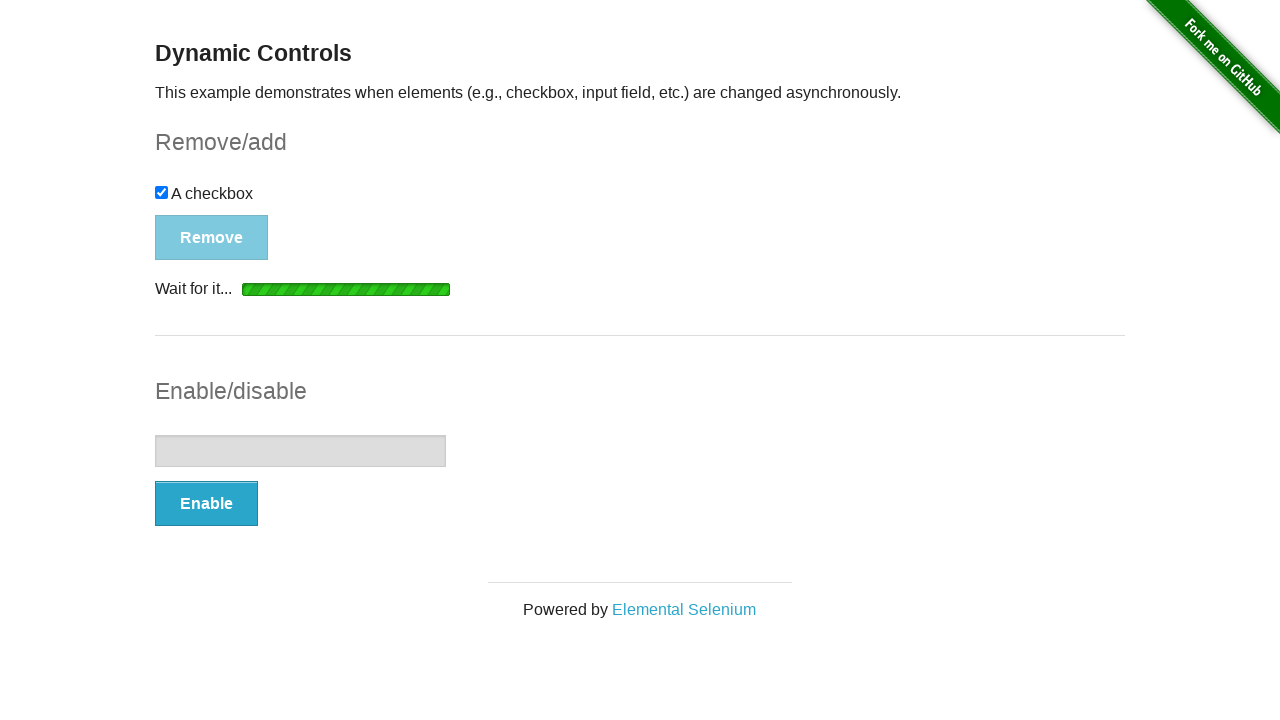

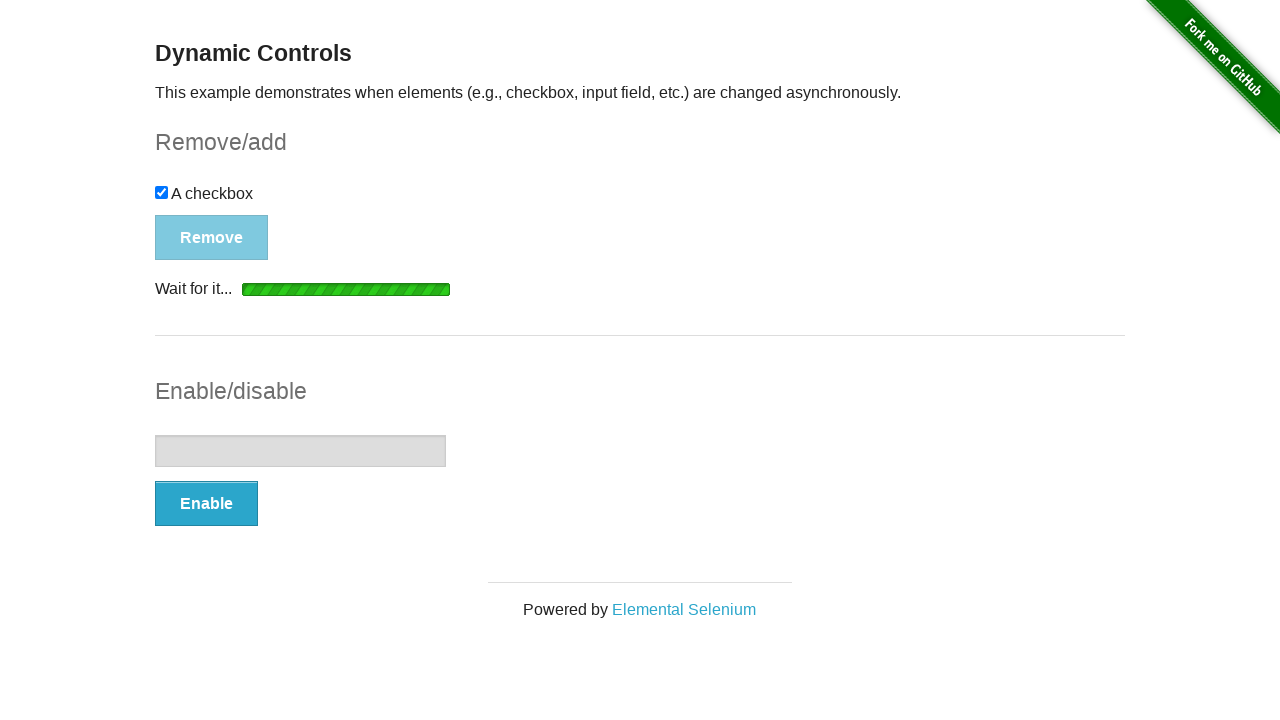